Tests clicking a dropdown link on the practice page using JavaScript executor functionality

Starting URL: https://practice.cydeo.com/

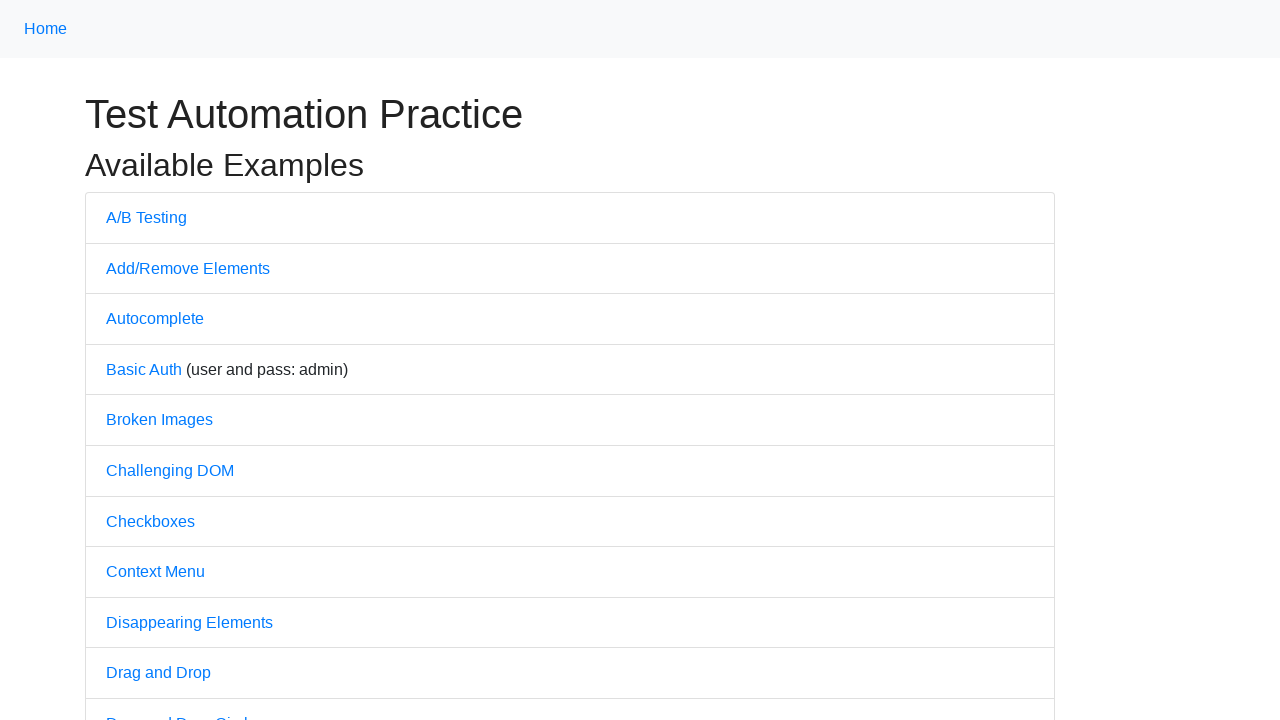

Clicked the Dropdown link using JavaScript executor at (143, 360) on a:text('Dropdown')
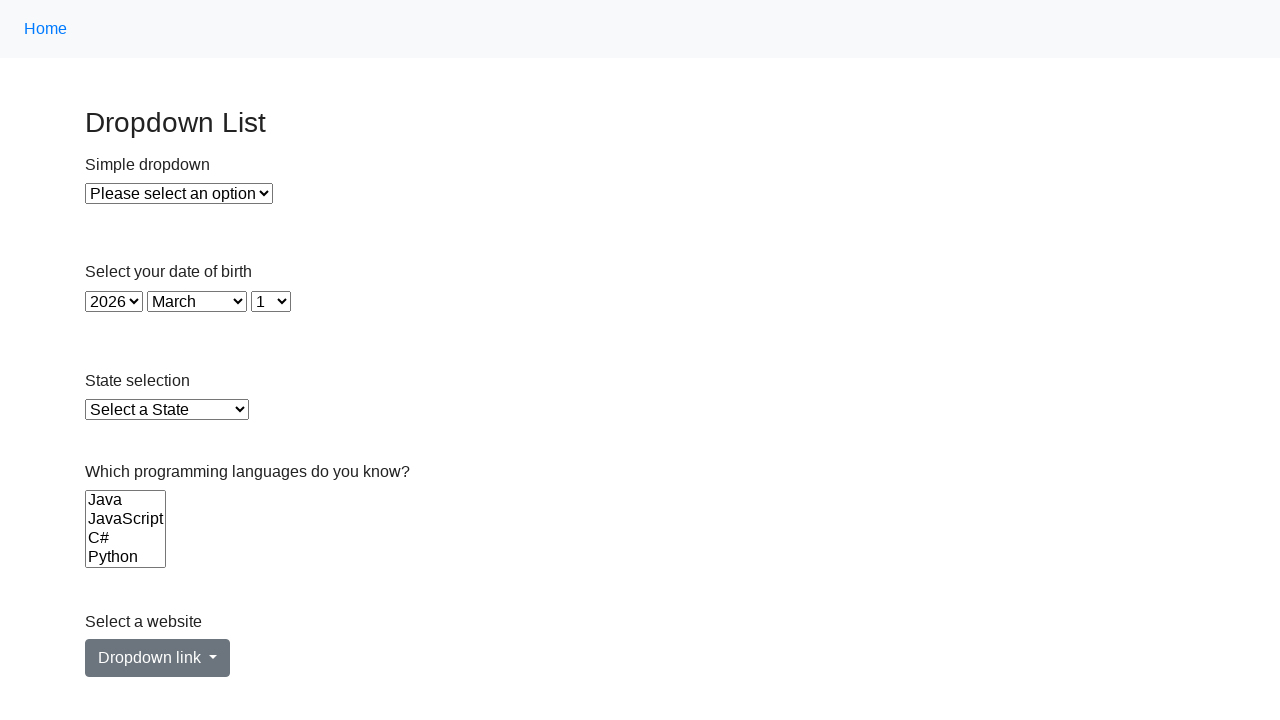

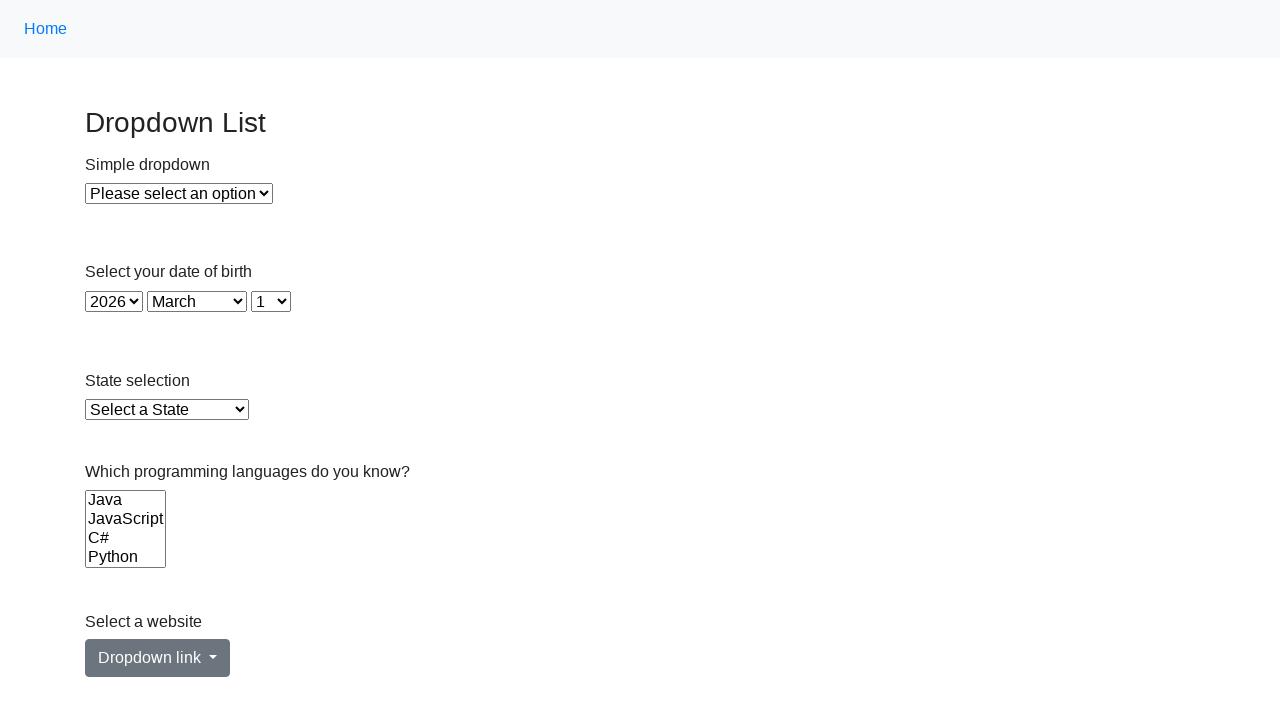